Tests form validation by filling out multiple form fields, submitting the form, and verifying field validation states

Starting URL: https://bonigarcia.dev/selenium-webdriver-java/data-types.html

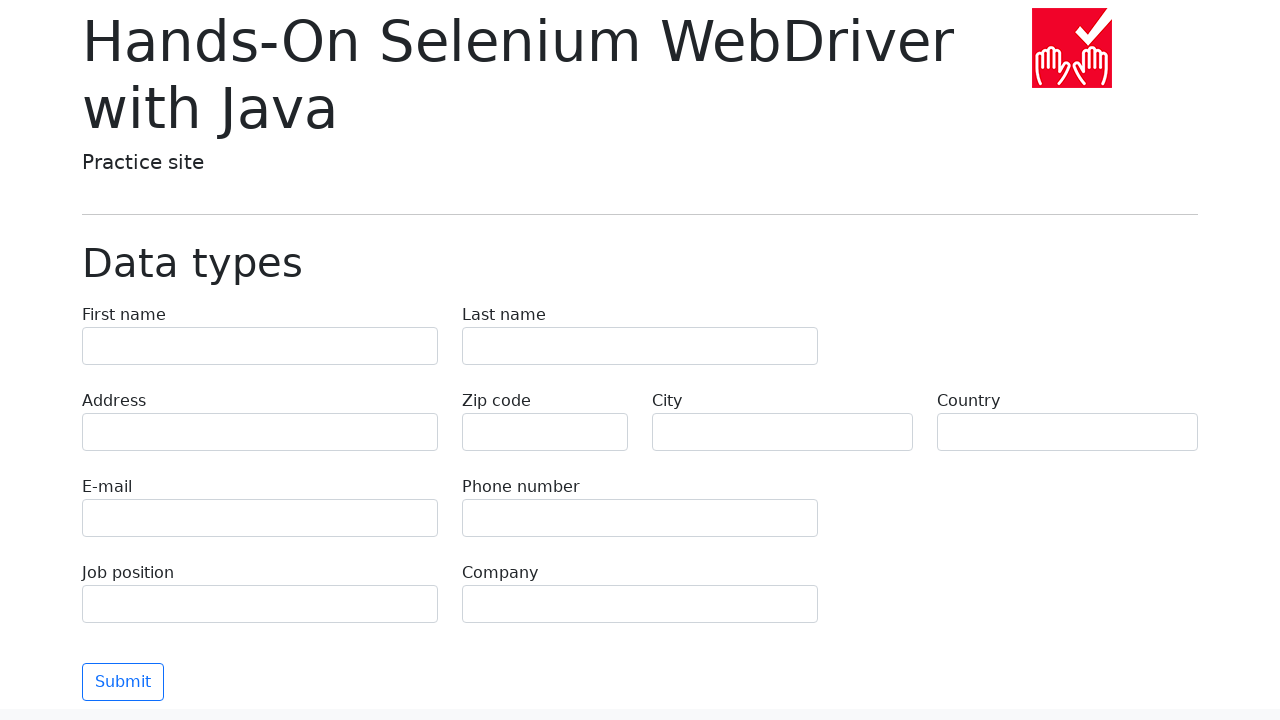

Filled first name field with 'Иван' on input[name='first-name']
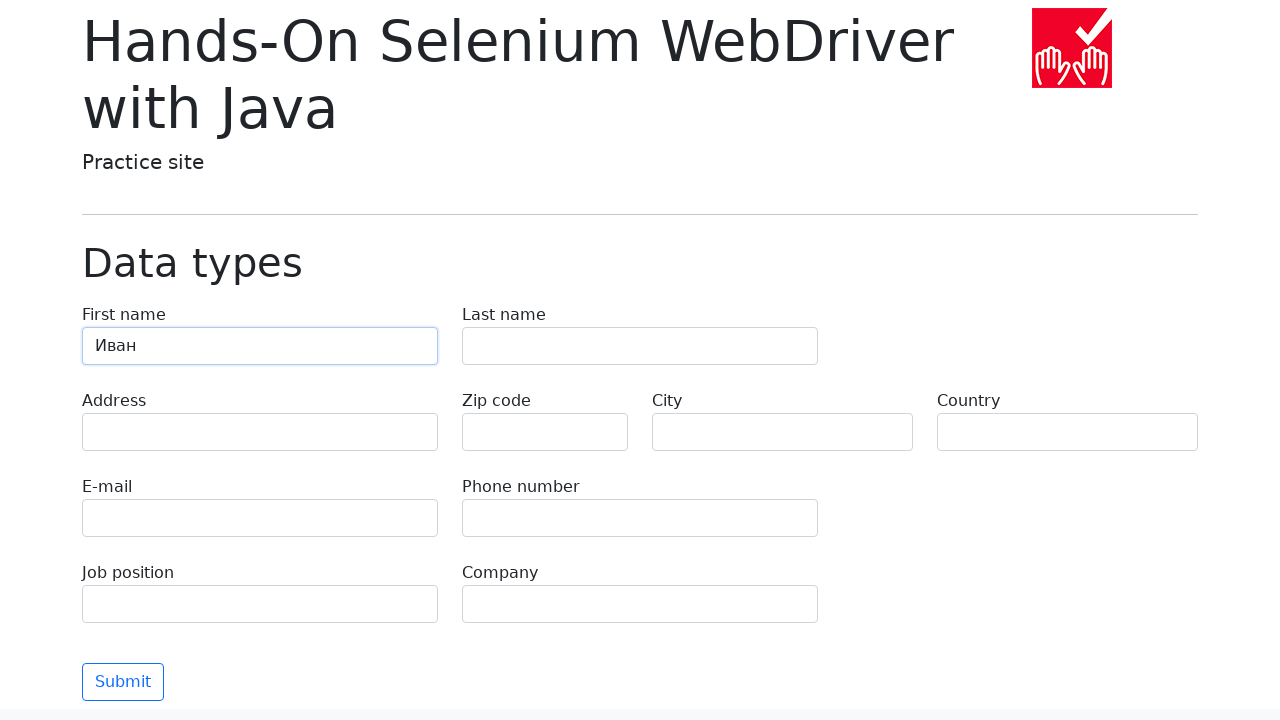

Filled last name field with 'Петров' on input[name='last-name']
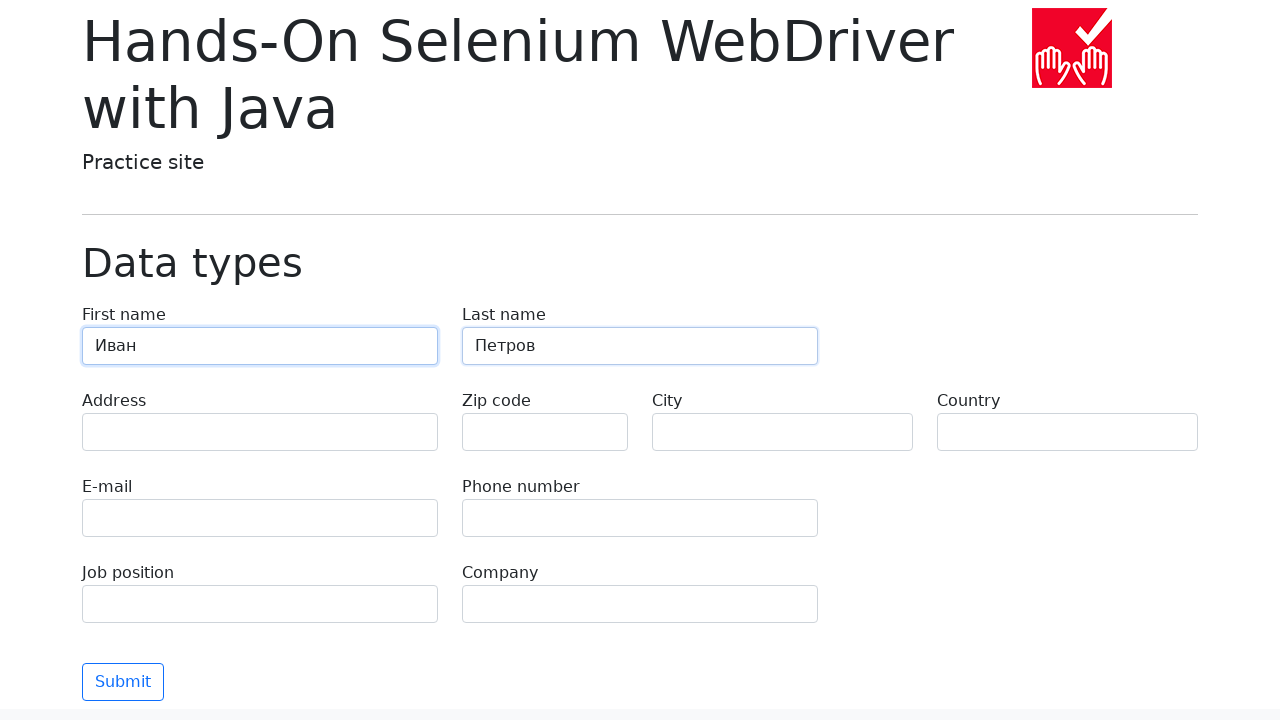

Filled address field with 'Ленина, 55-3' on input[name='address']
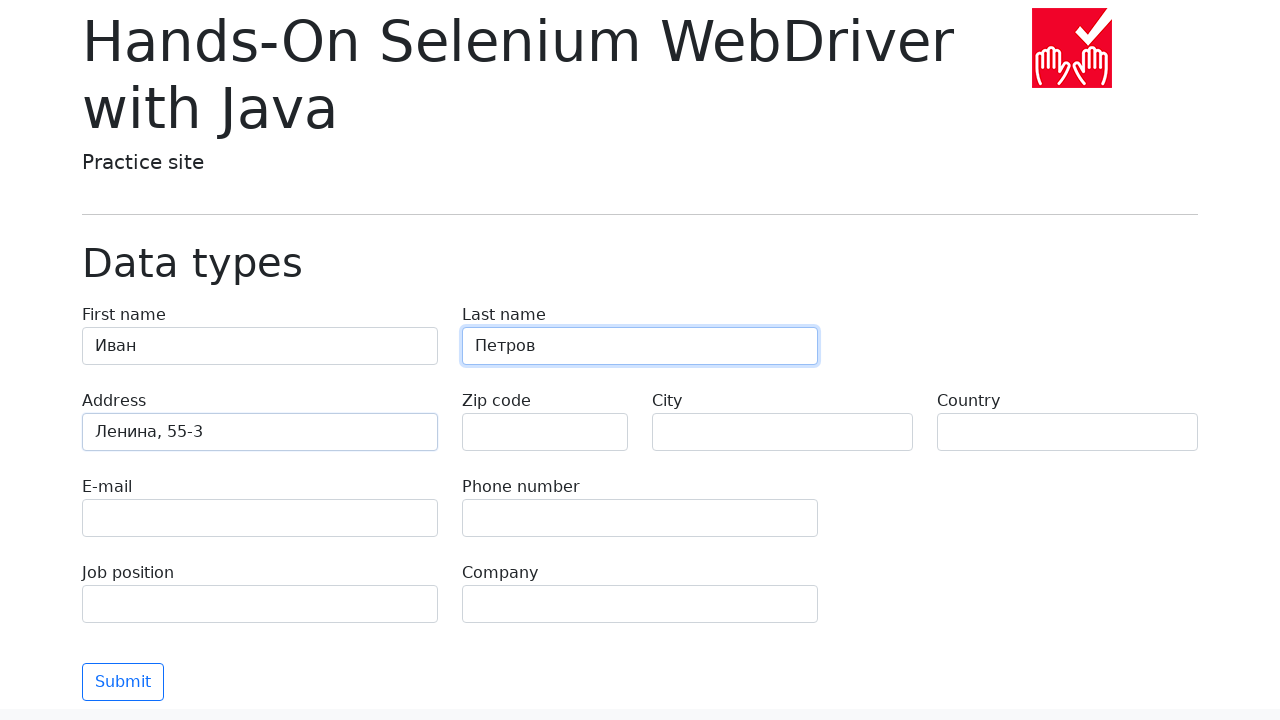

Filled email field with 'test@skypro.com' on input[name='e-mail']
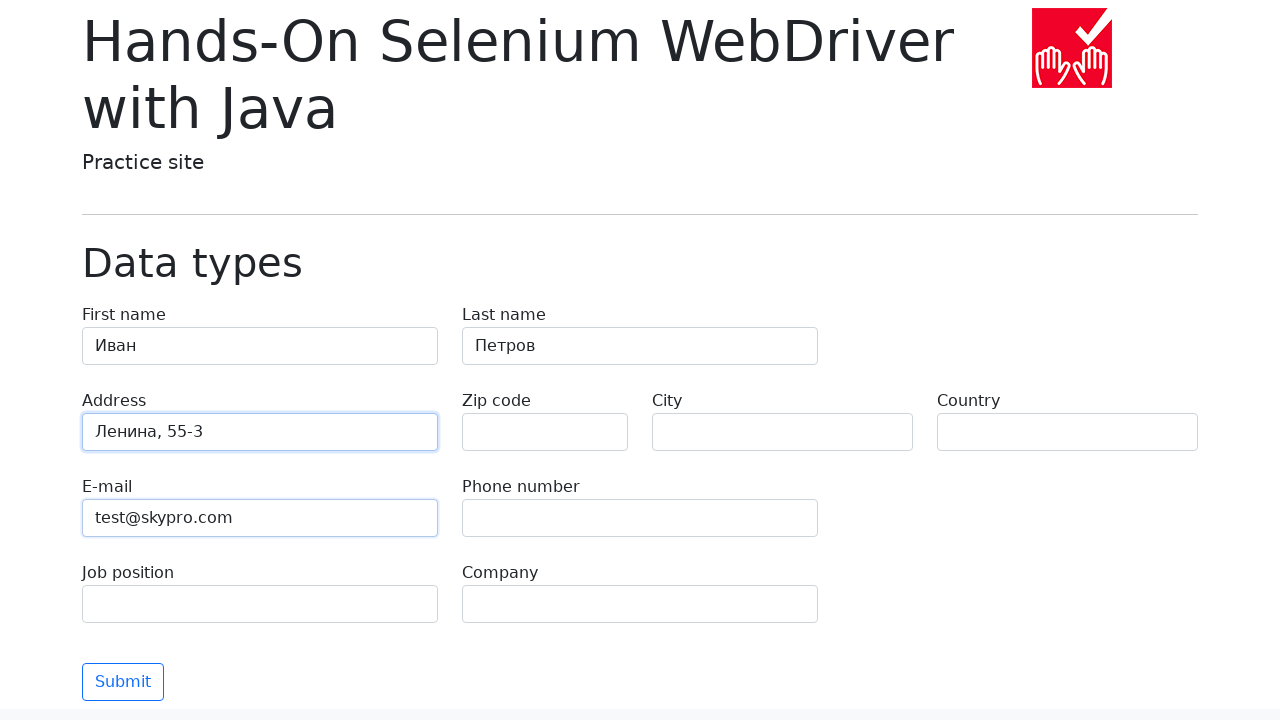

Filled phone field with '+7985899998787' on input[name='phone']
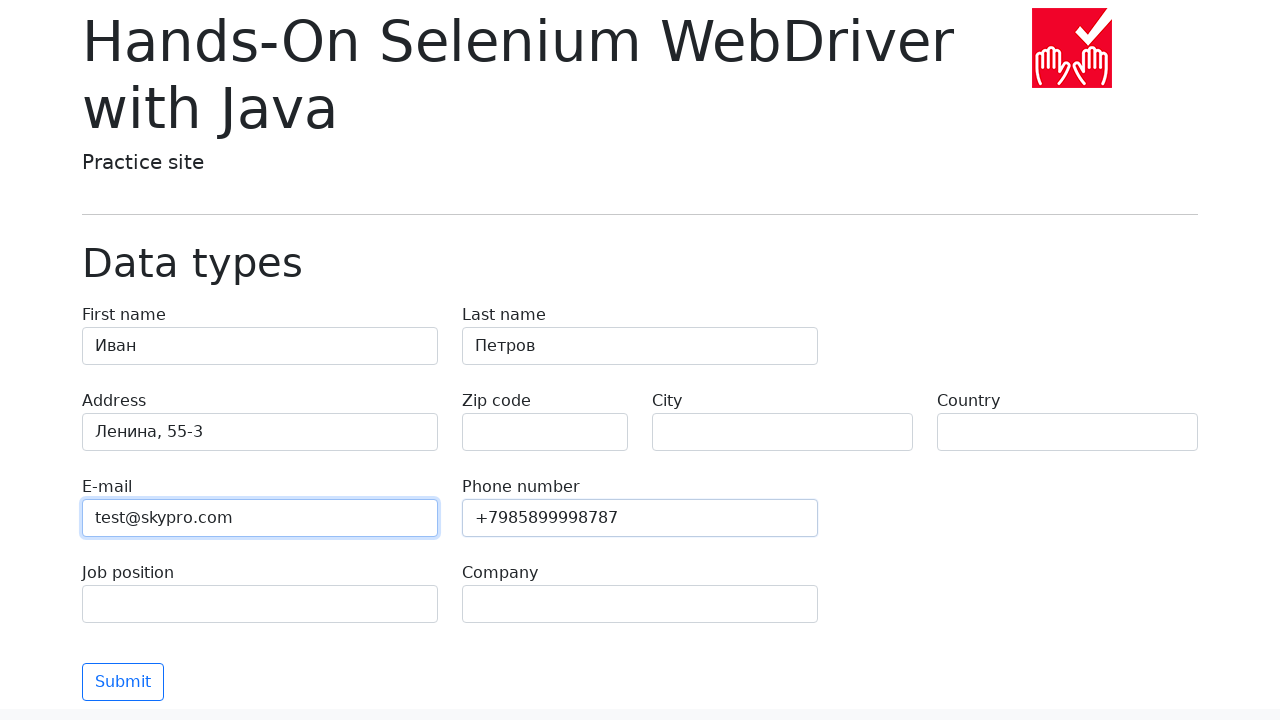

Filled city field with 'Москва' on input[name='city']
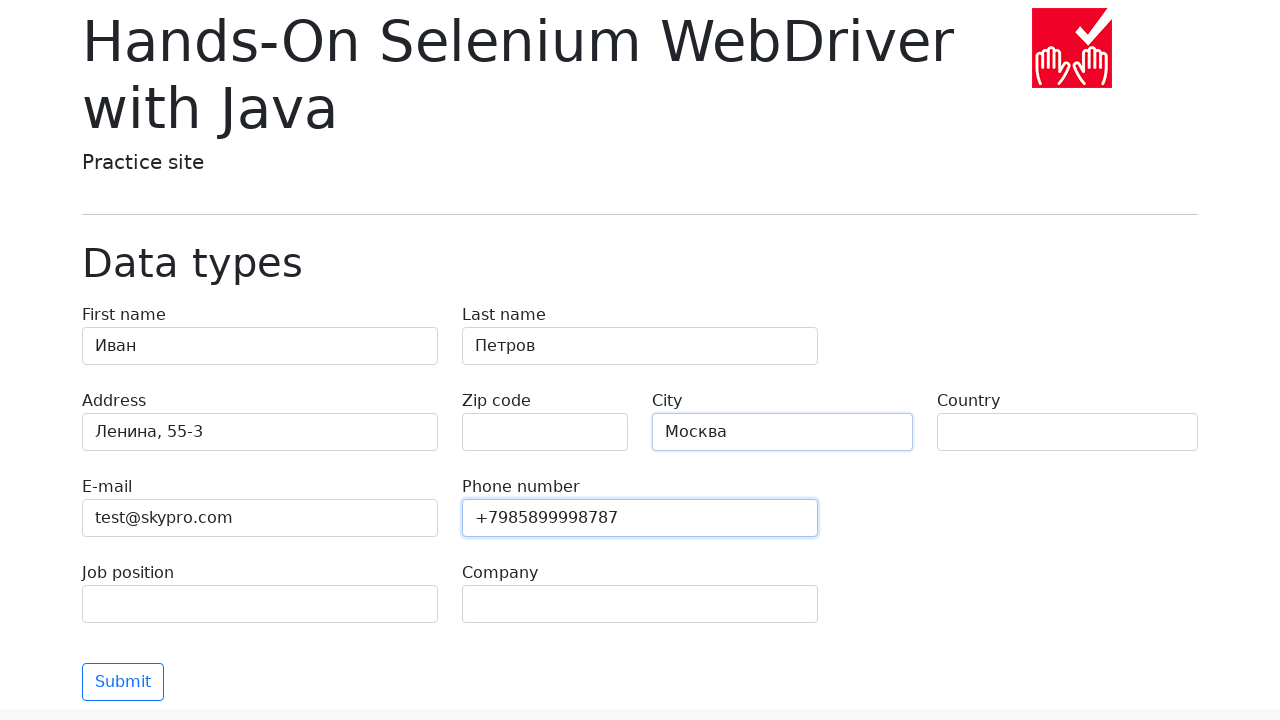

Filled country field with 'Россия' on input[name='country']
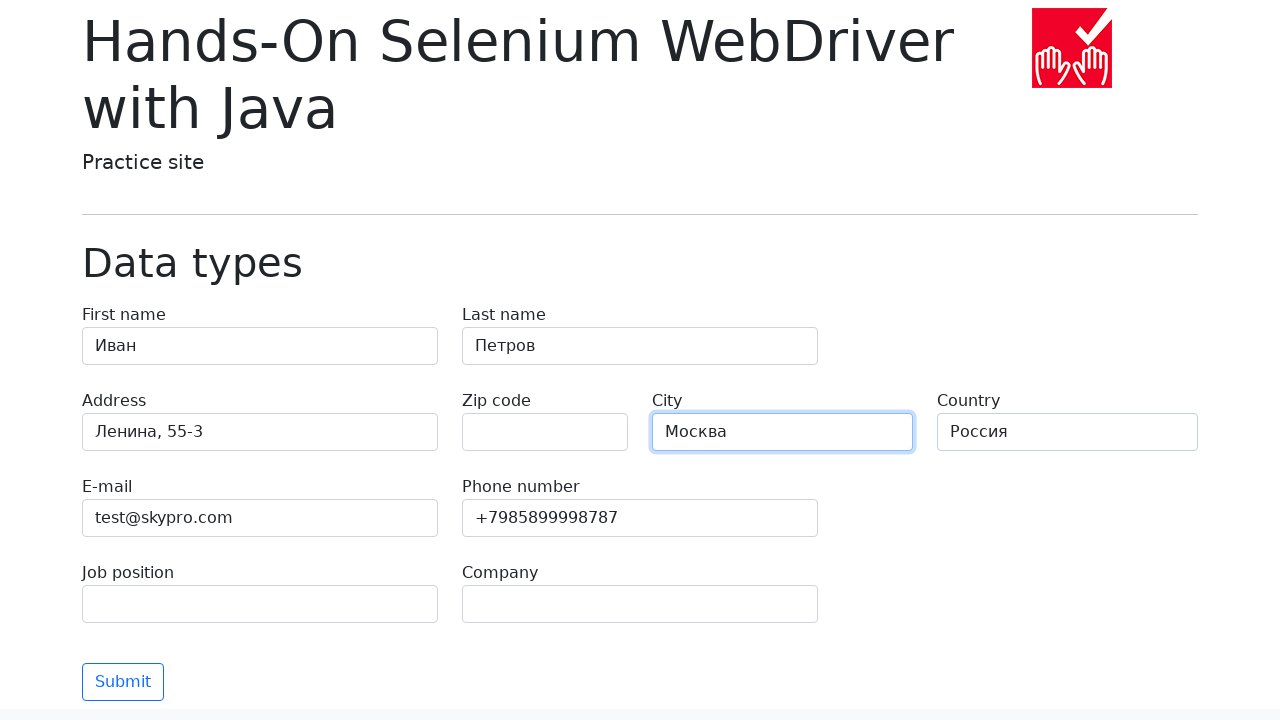

Filled job position field with 'QA' on input[name='job-position']
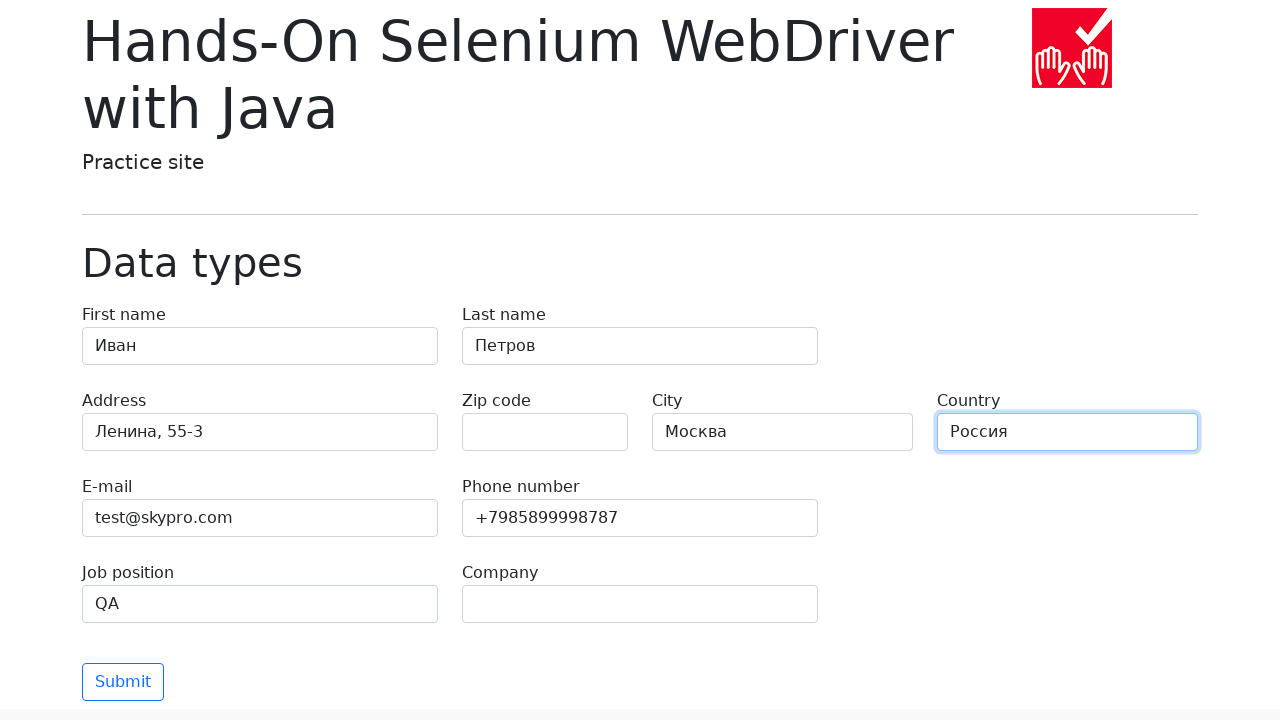

Filled company field with 'SkyPro' on input[name='company']
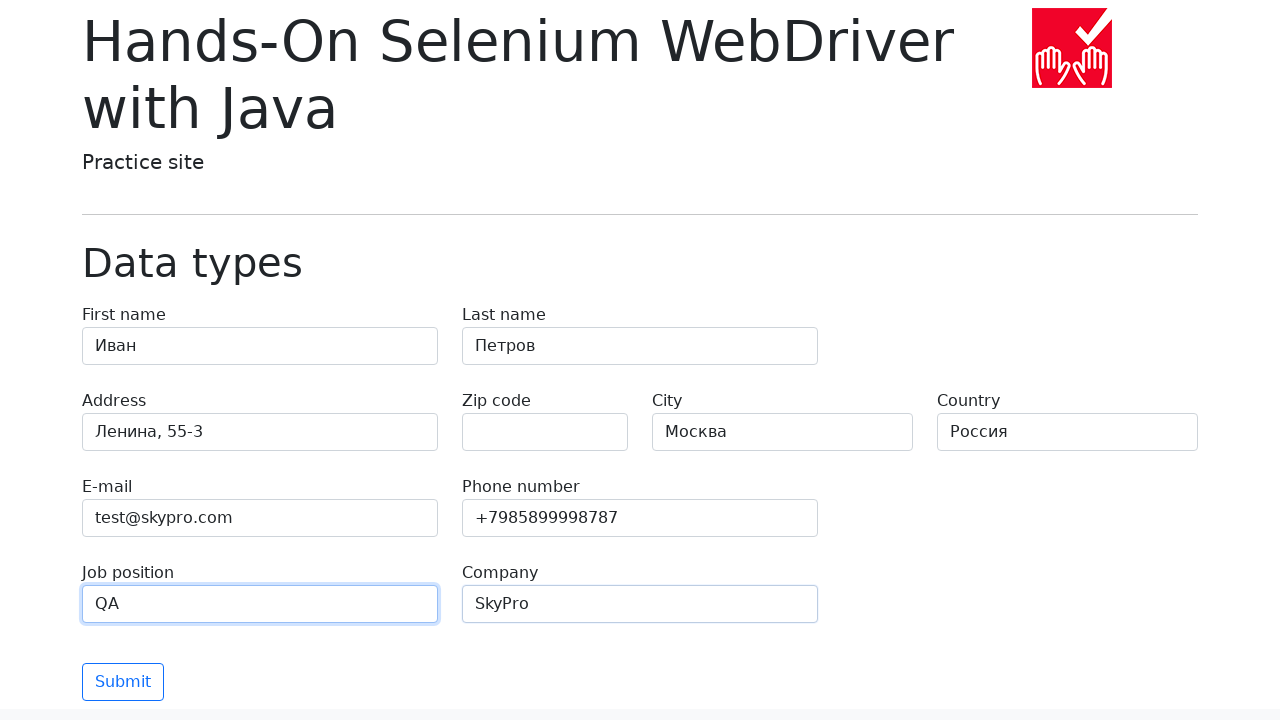

Located submit button
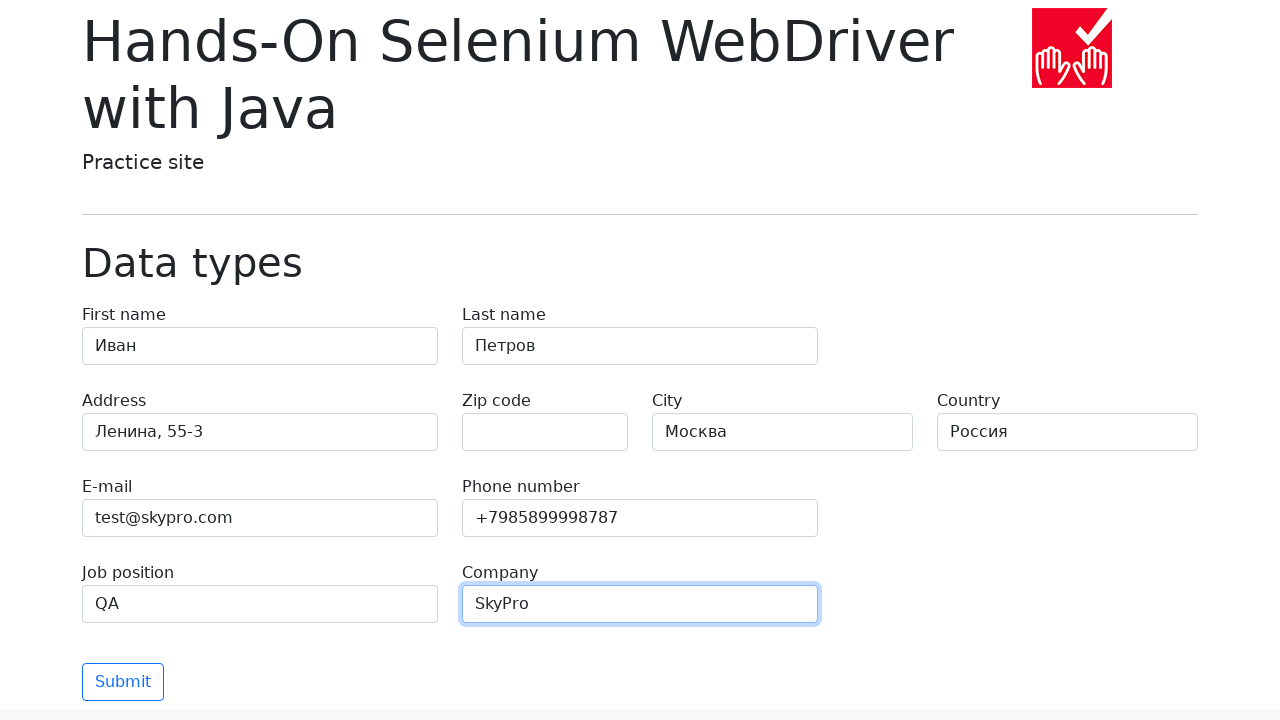

Scrolled submit button into view
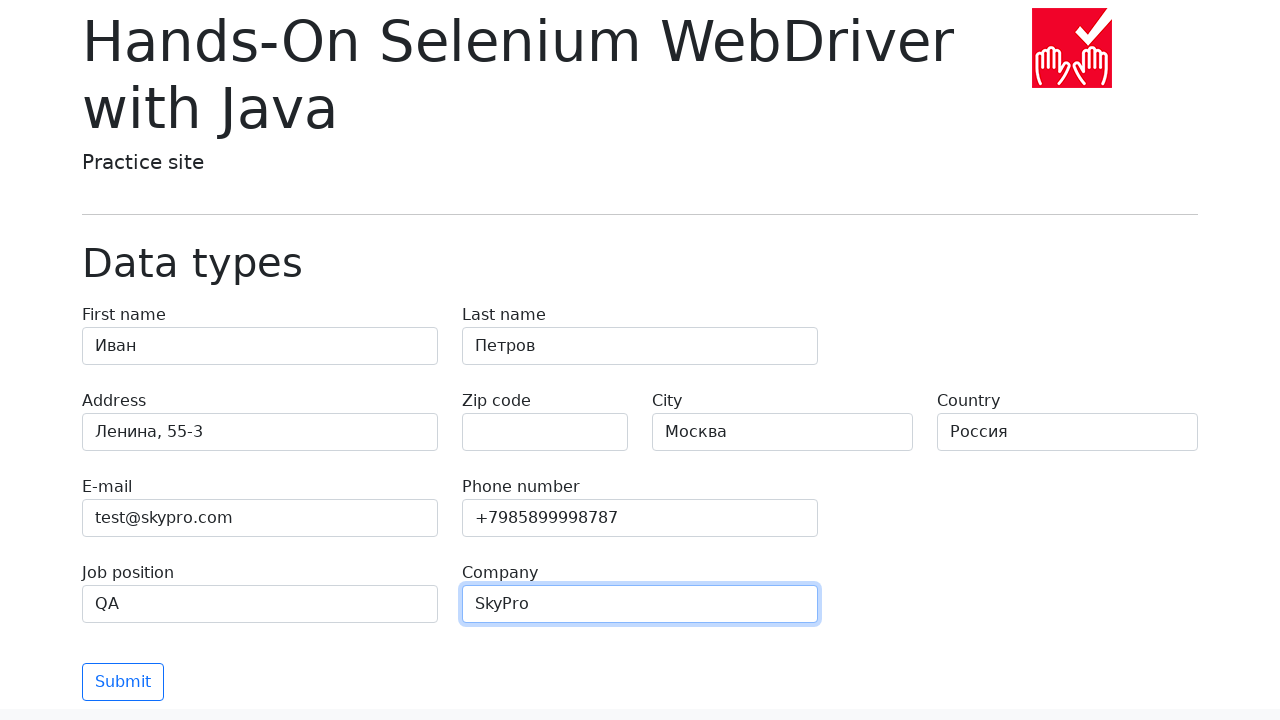

Clicked submit button to submit form at (123, 682) on button[type='submit']
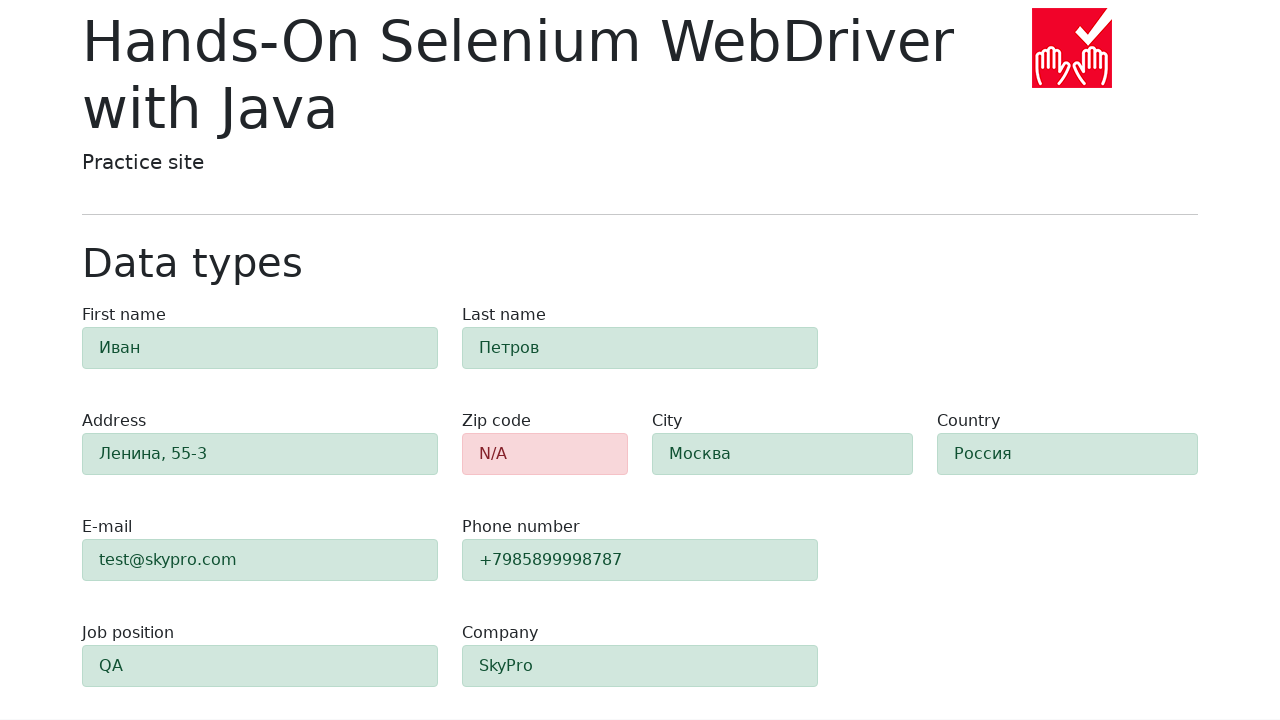

Zip code field validation error appeared (alert-danger class)
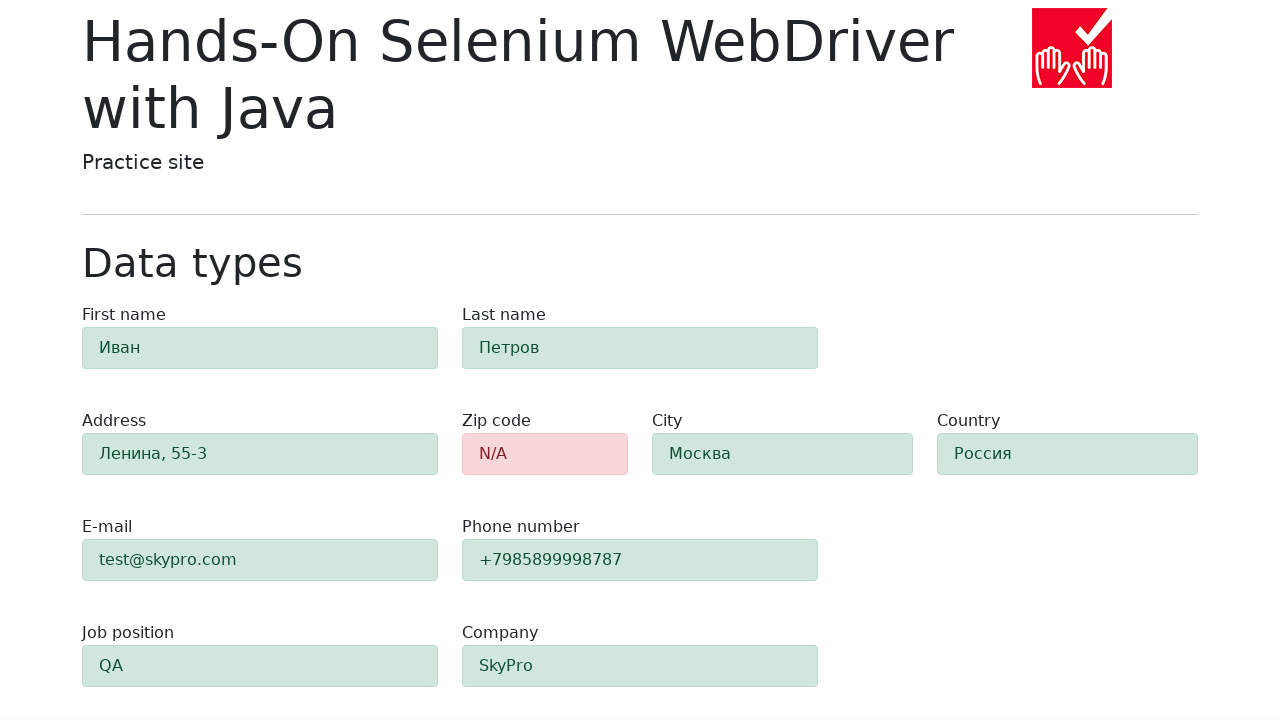

First name field validation success confirmed (alert-success class)
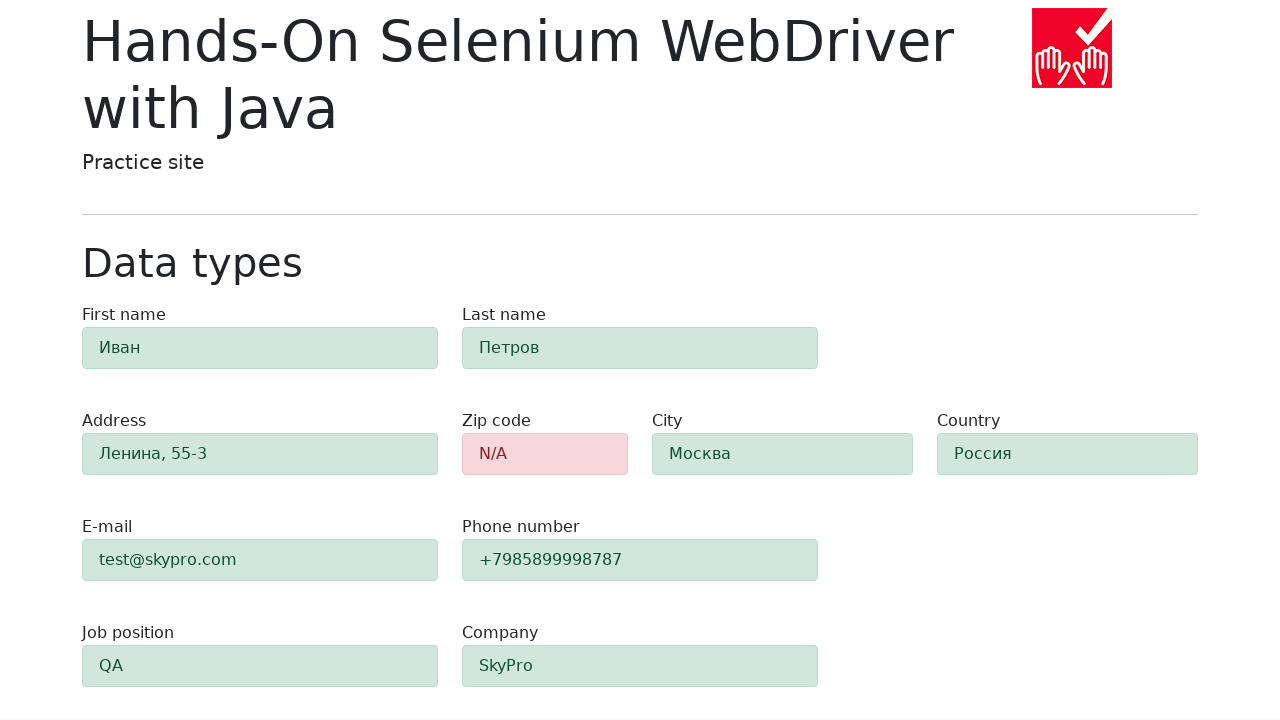

Last name field validation success confirmed (alert-success class)
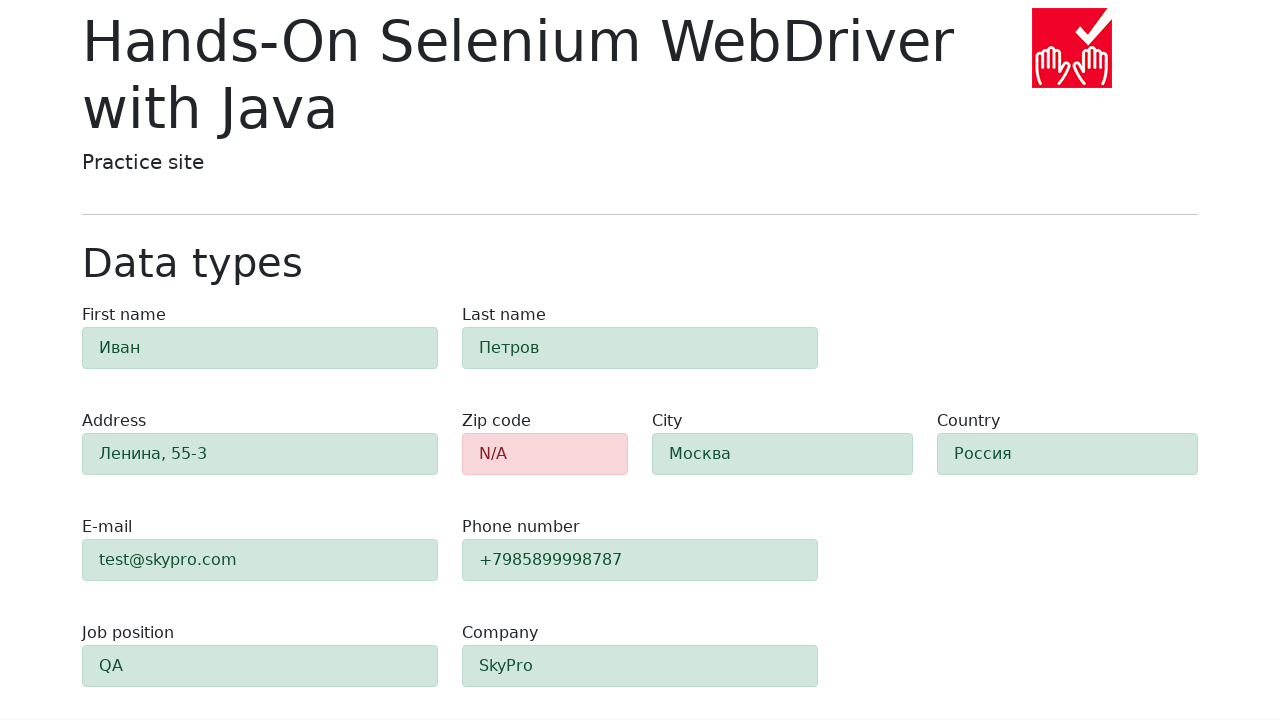

Address field validation success confirmed (alert-success class)
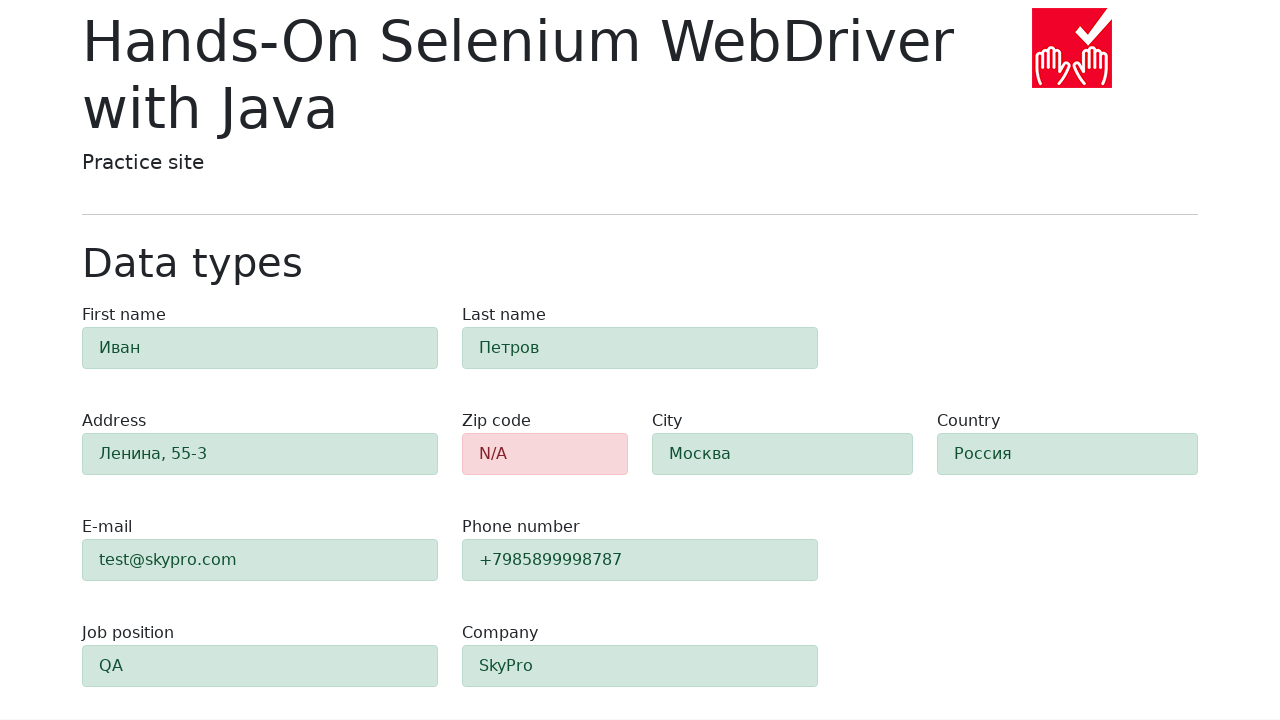

Email field validation success confirmed (alert-success class)
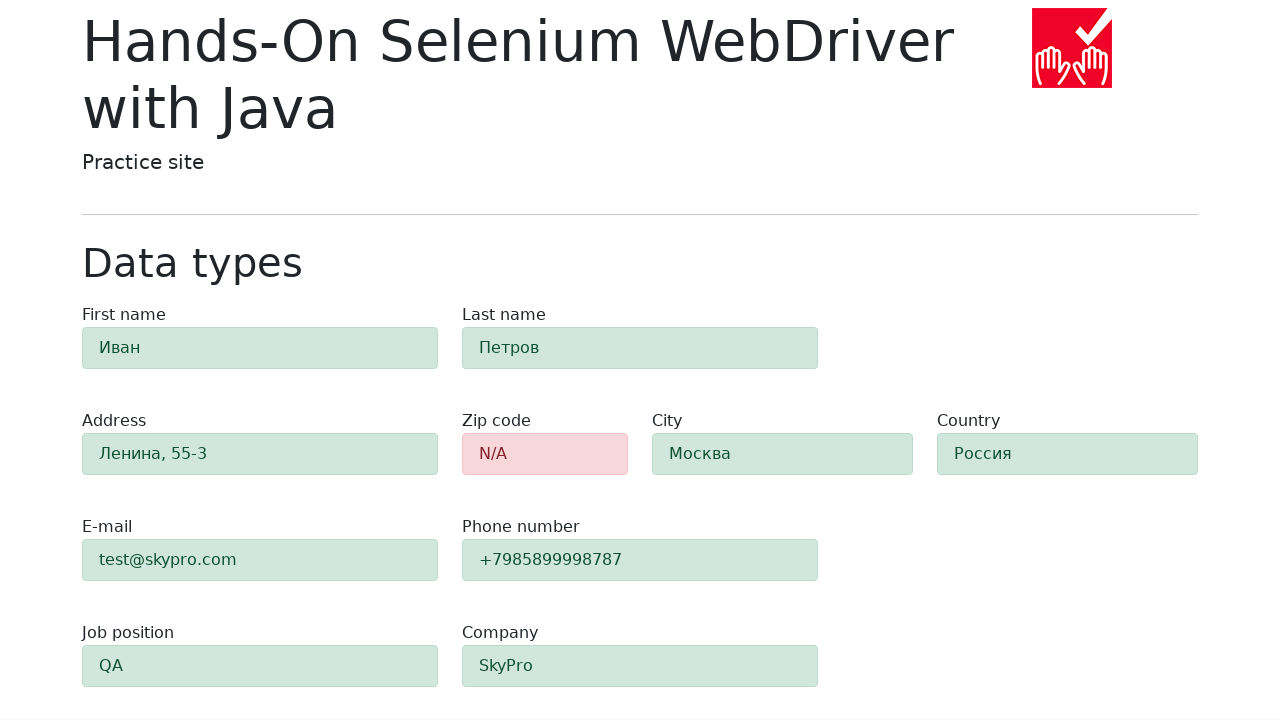

Phone field validation success confirmed (alert-success class)
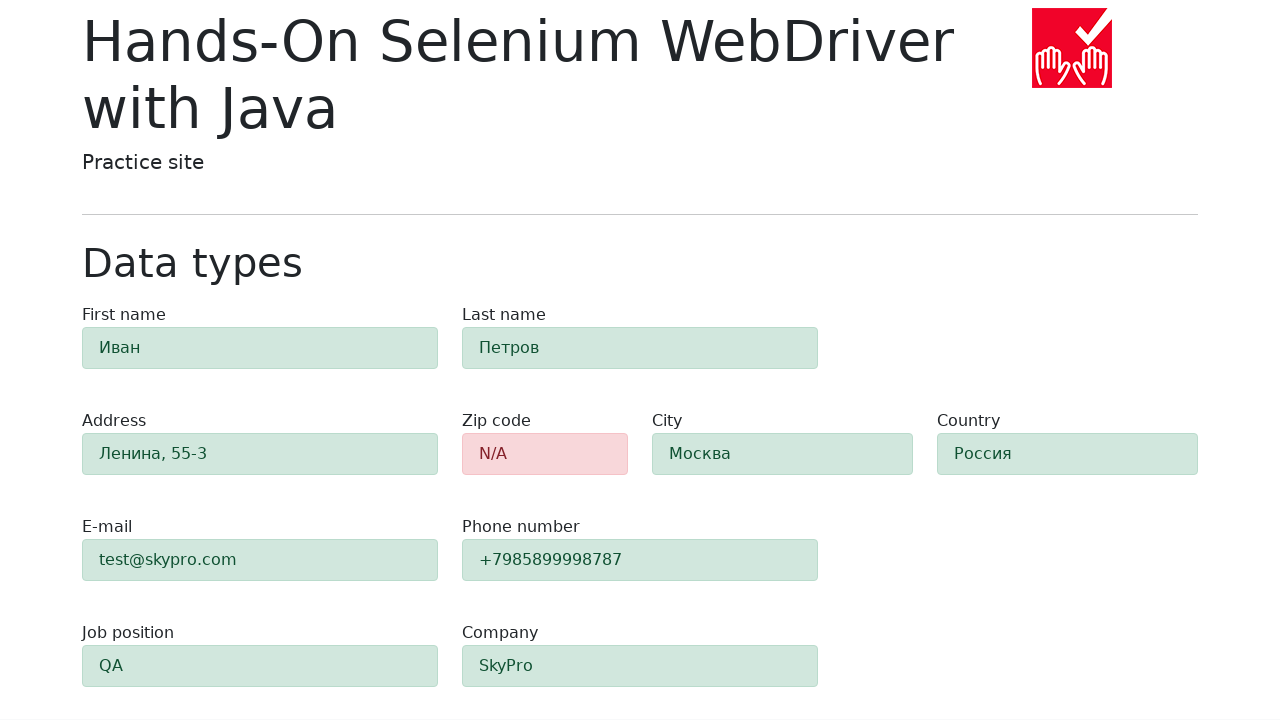

City field validation success confirmed (alert-success class)
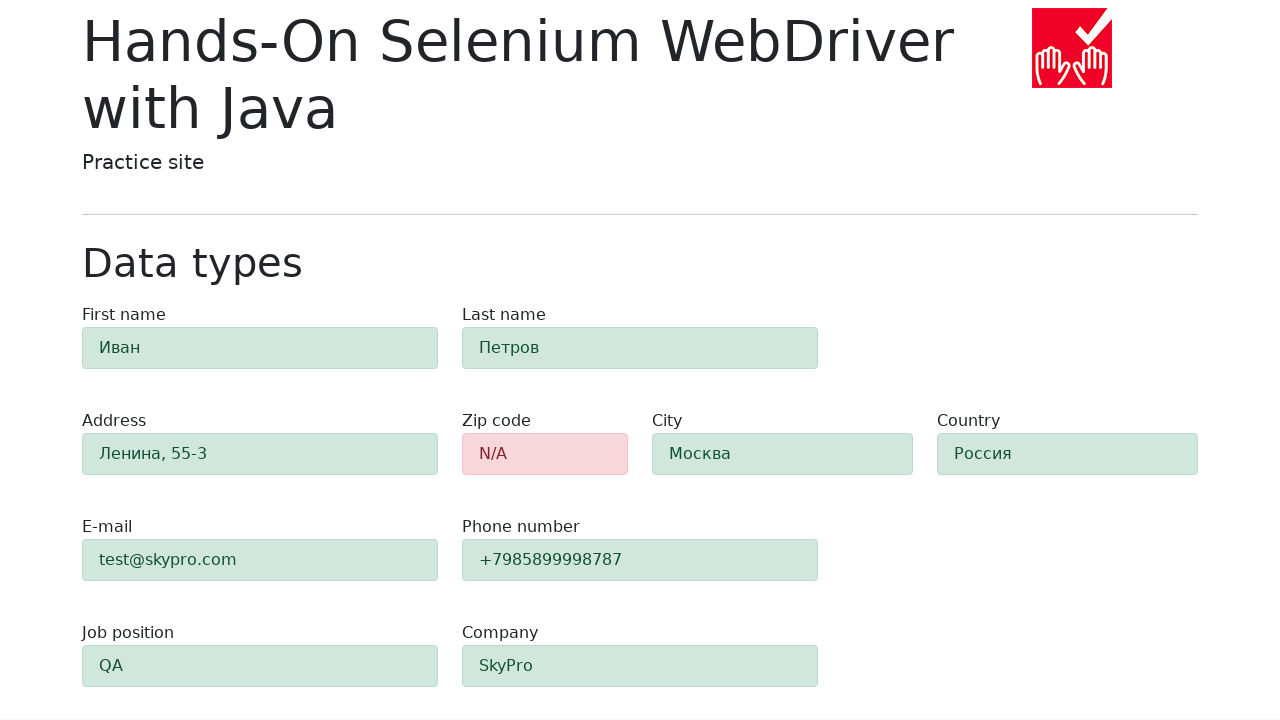

Country field validation success confirmed (alert-success class)
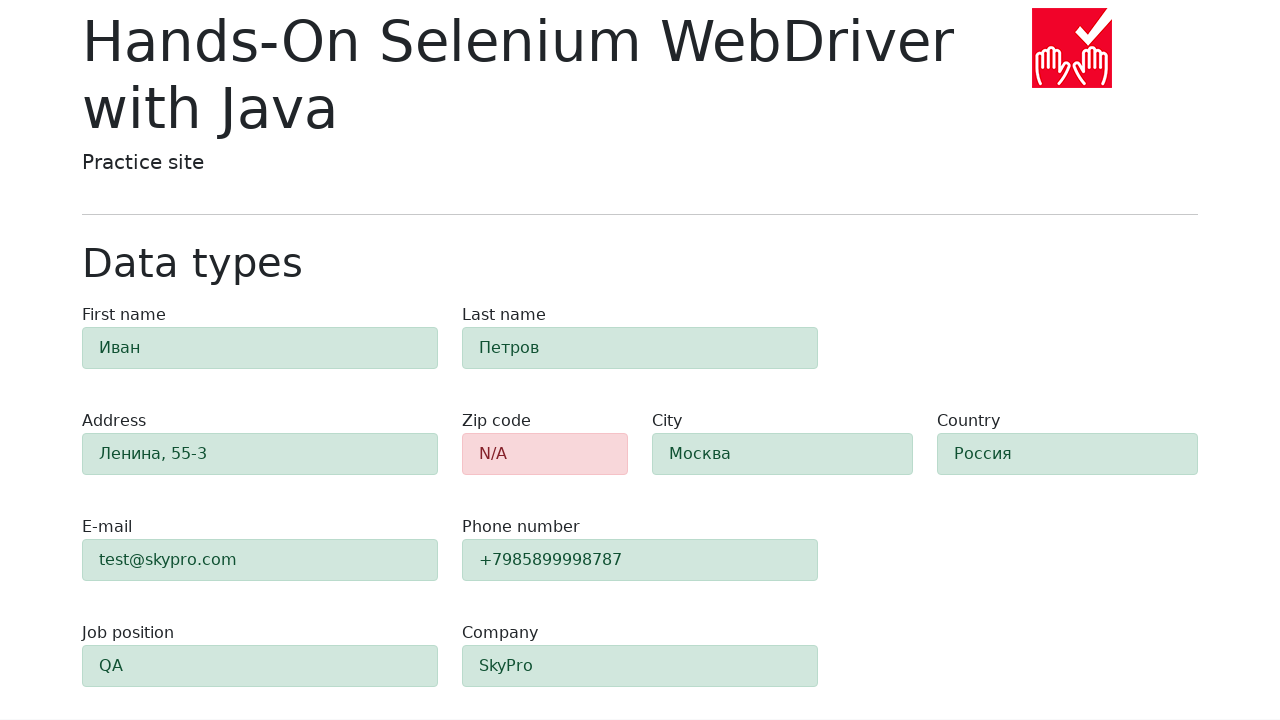

Job position field validation success confirmed (alert-success class)
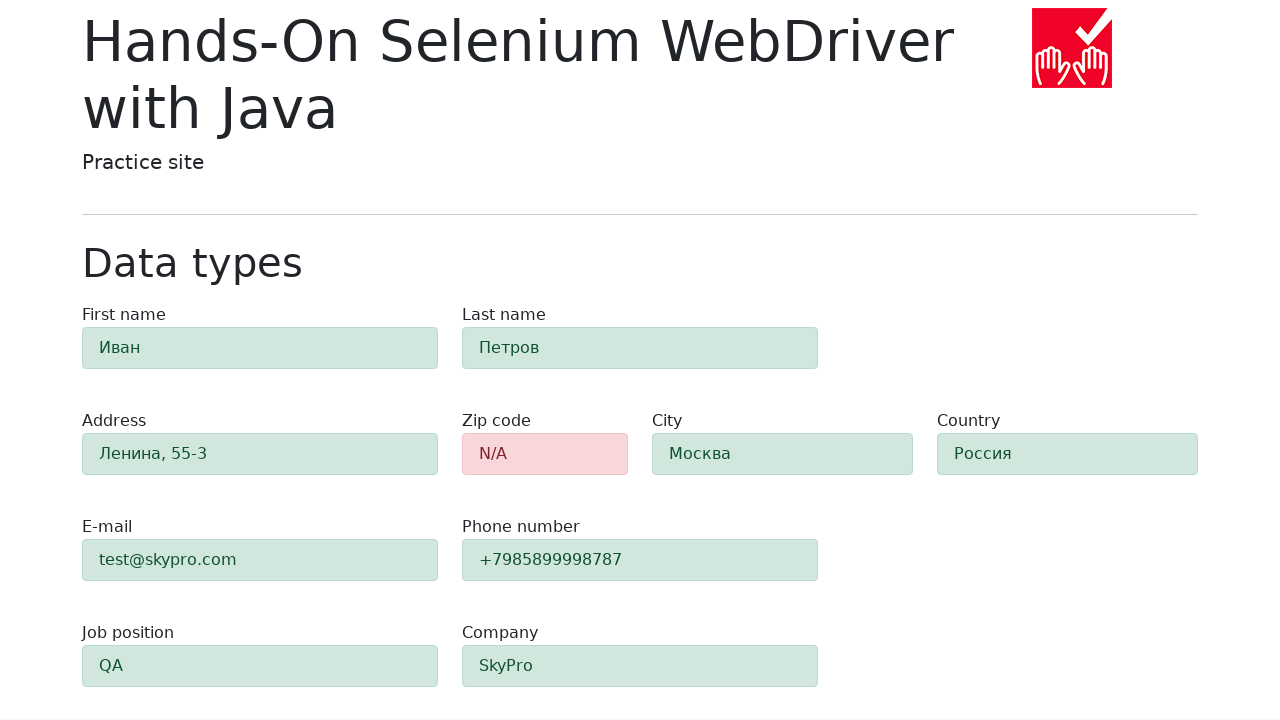

Company field validation success confirmed (alert-success class)
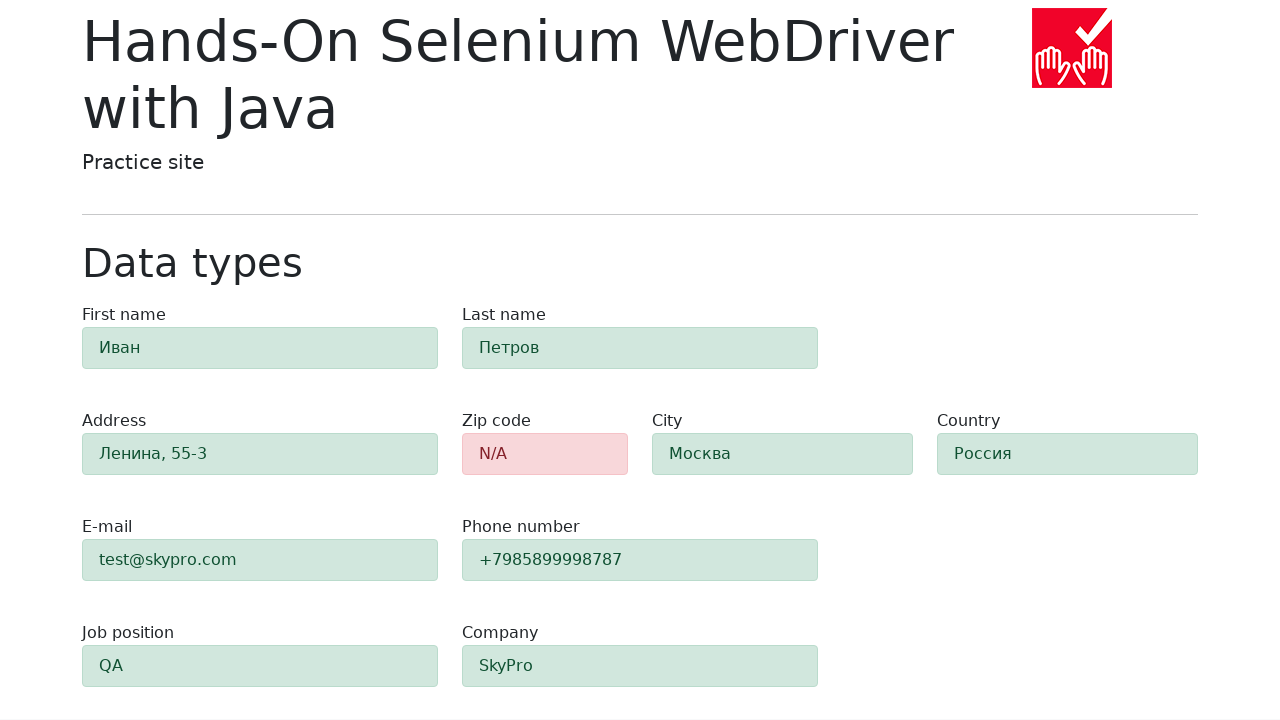

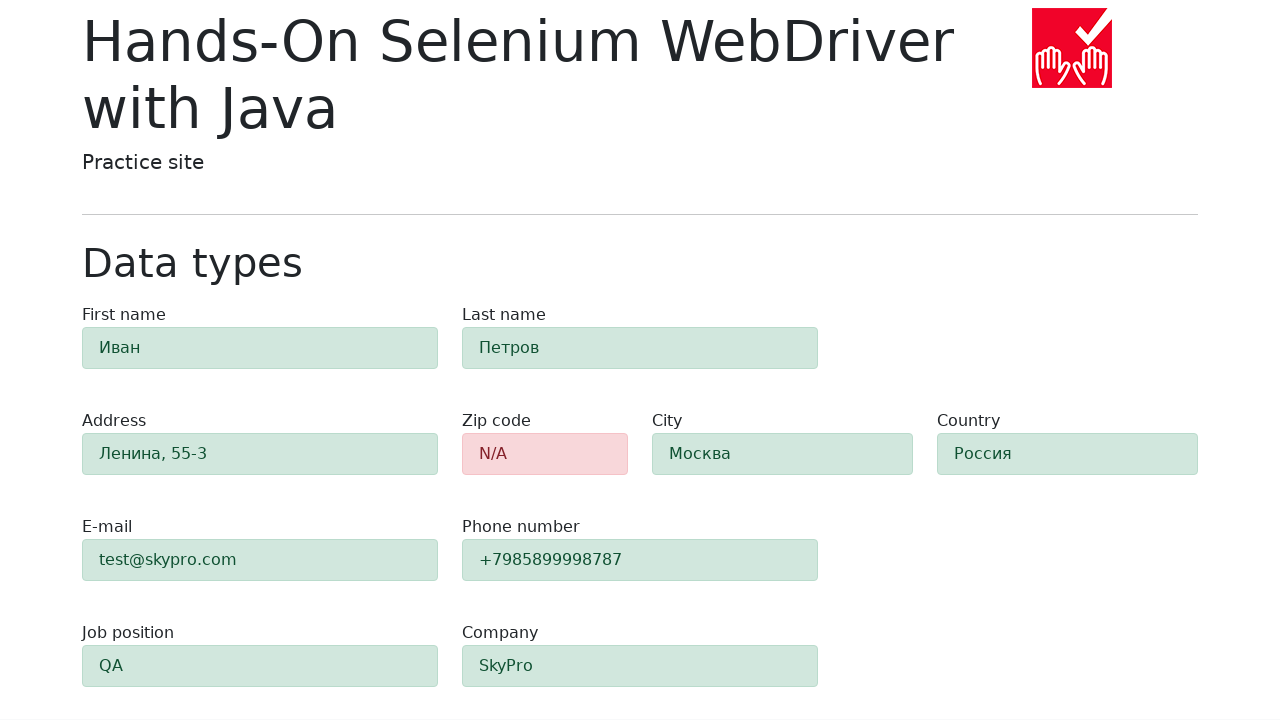